Navigates to anhtester.com and clicks on the "Website Testing" heading/link on the homepage

Starting URL: https://anhtester.com

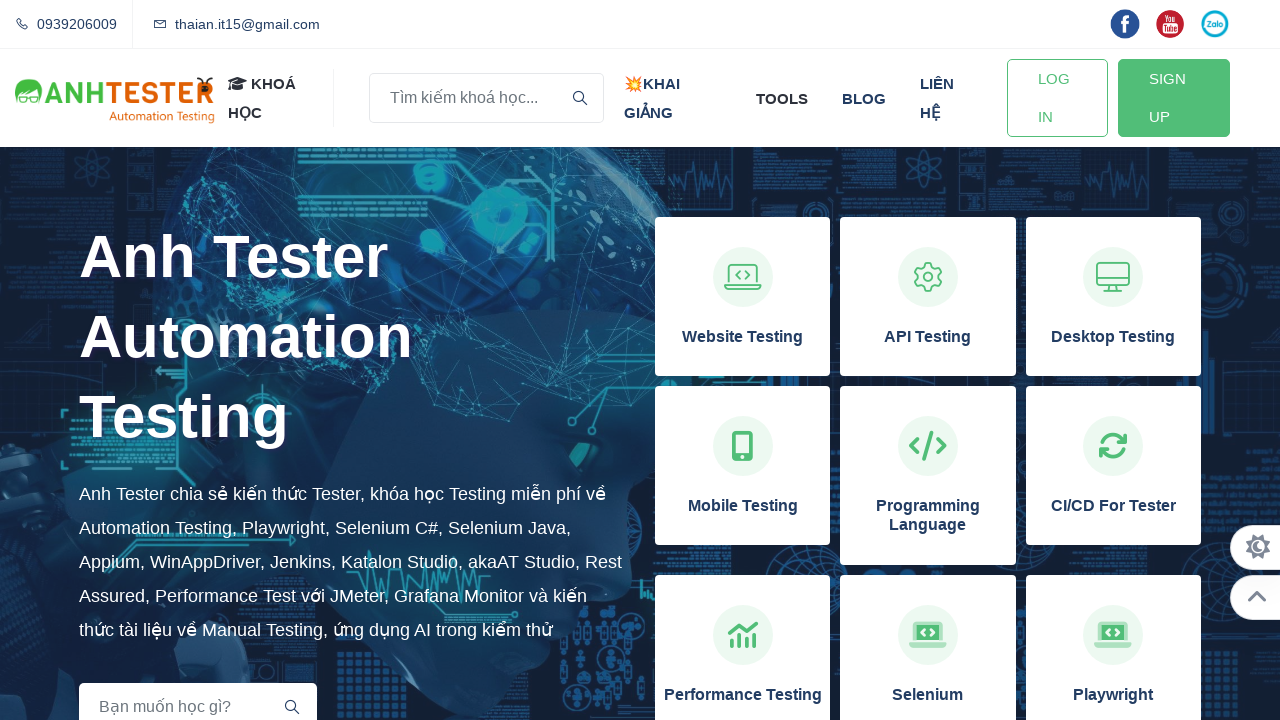

Waited for page to load (domcontentloaded)
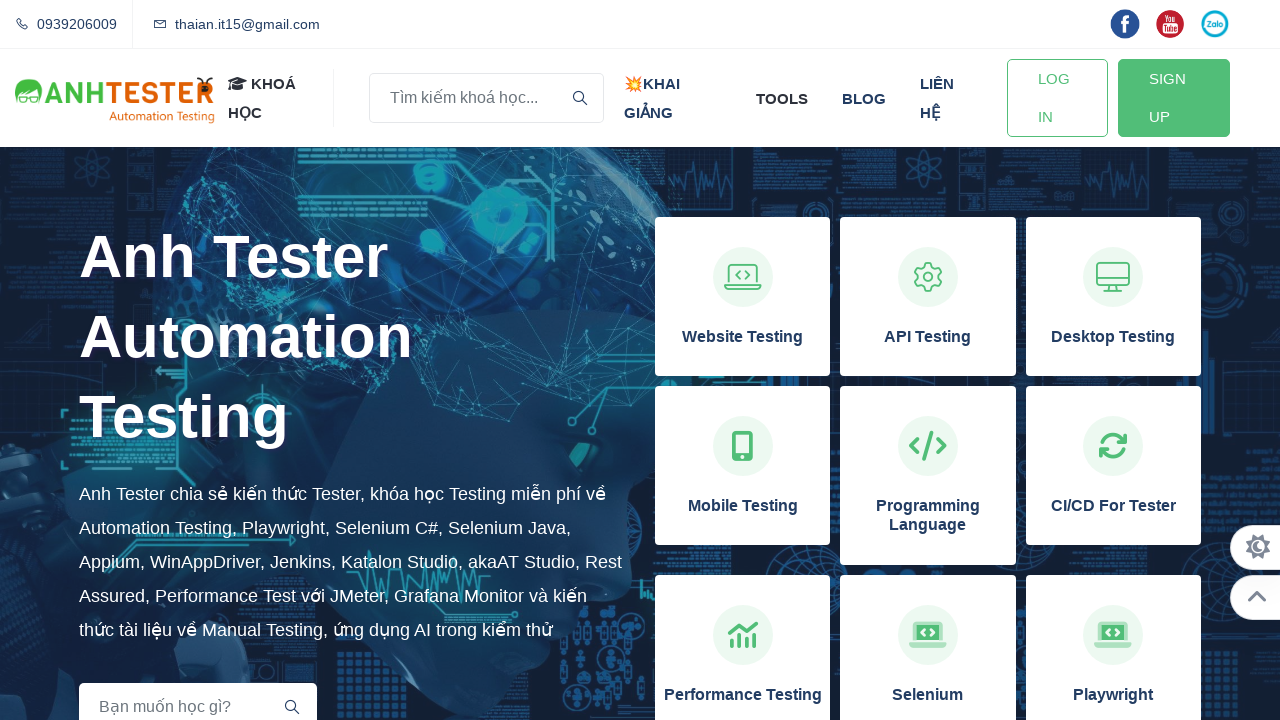

Clicked on 'Website Testing' heading at (743, 337) on xpath=//h3[normalize-space()='Website Testing']
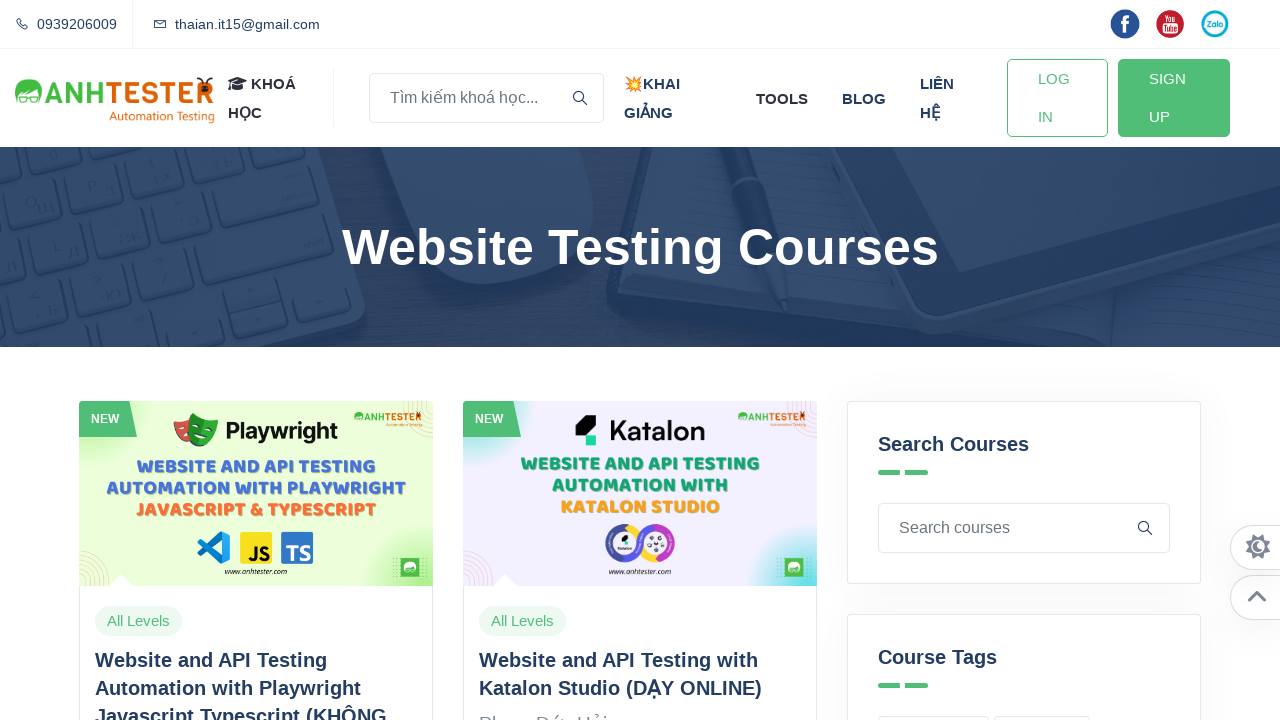

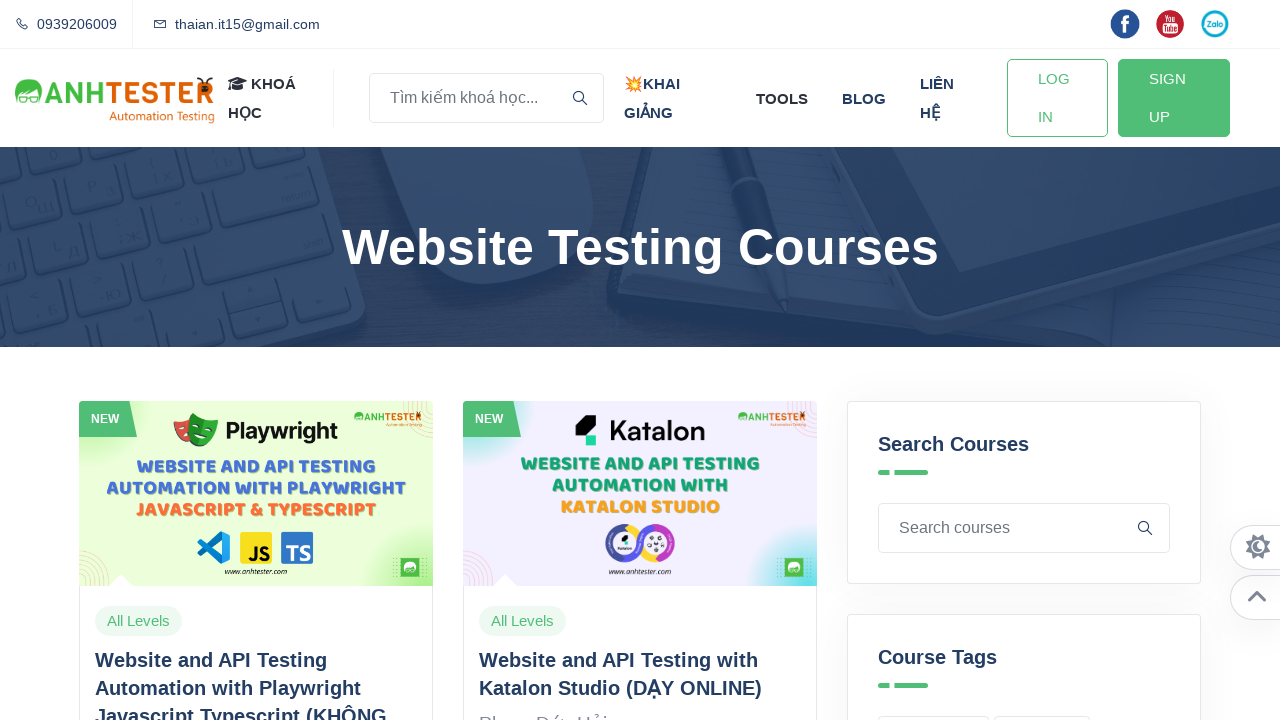